Tests dropdown selection functionality by selecting options from multiple dropdown menus using different selection methods (visible text, value)

Starting URL: https://letcode.in/dropdowns

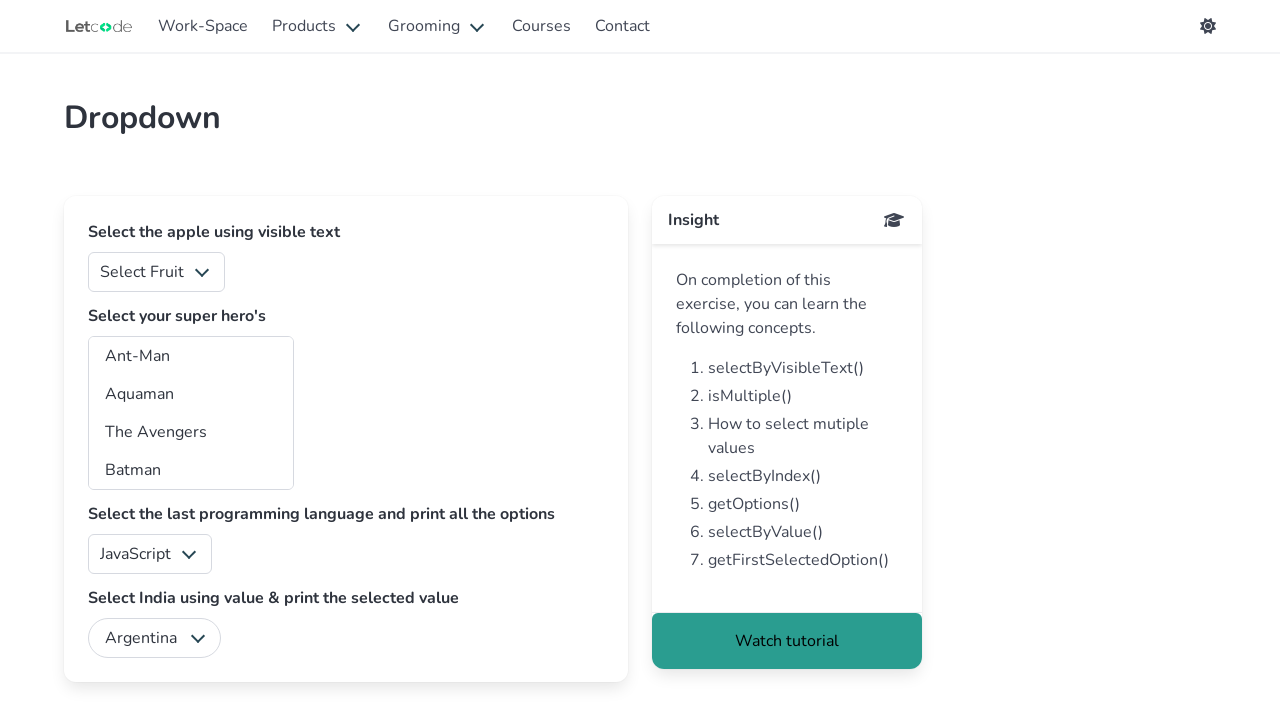

Selected 'Orange' from fruit dropdown by visible text on #fruits
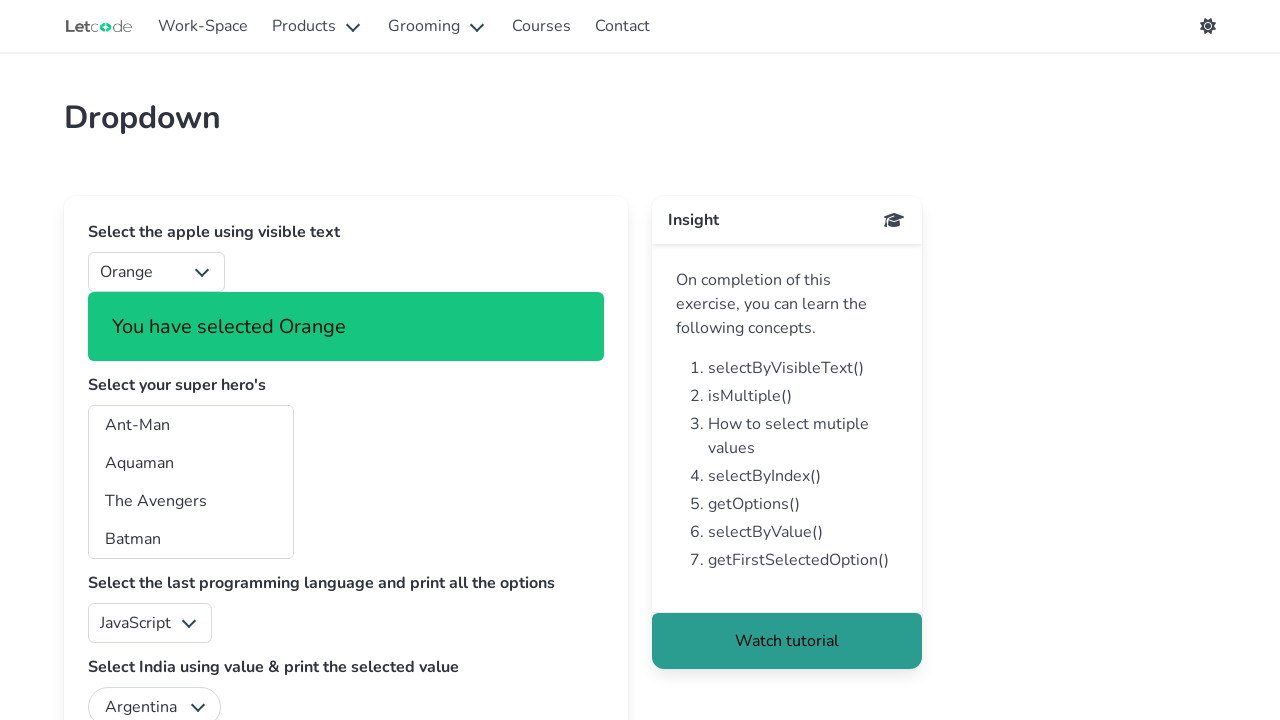

Selected 'India' from country dropdown by value on #country
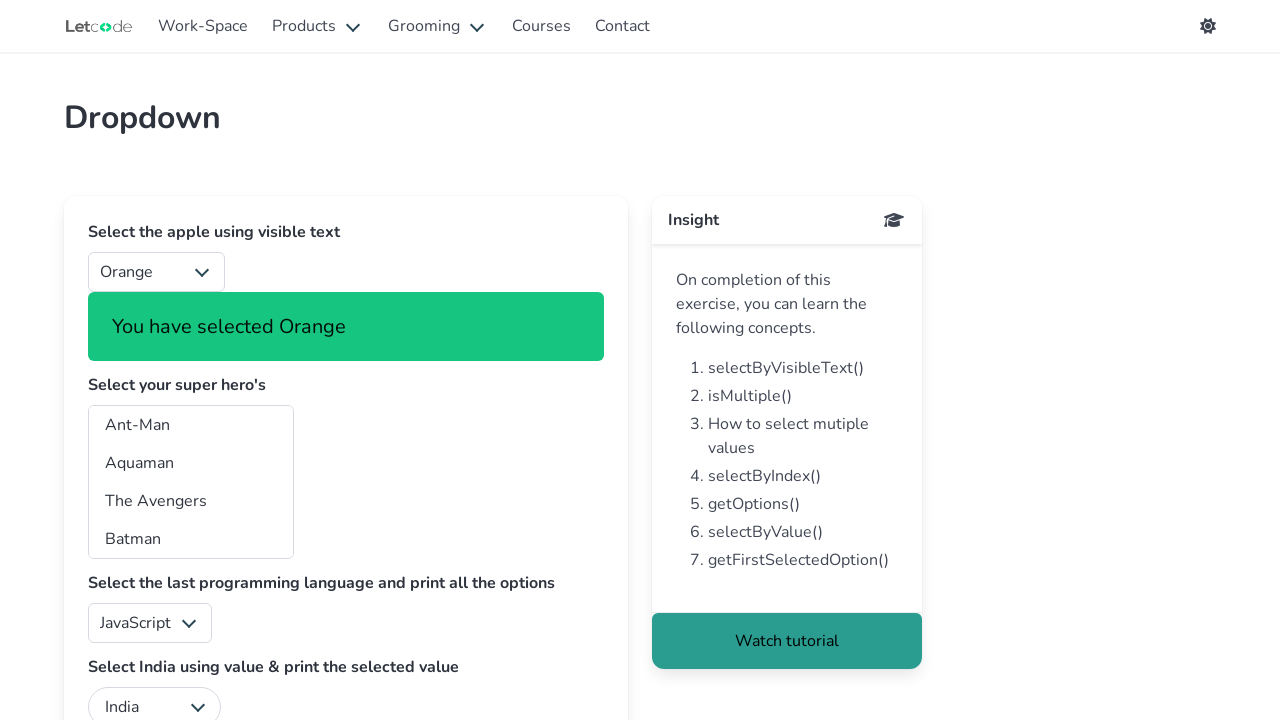

Selected 'Brazil' from country dropdown by value (overwrites previous selection) on #country
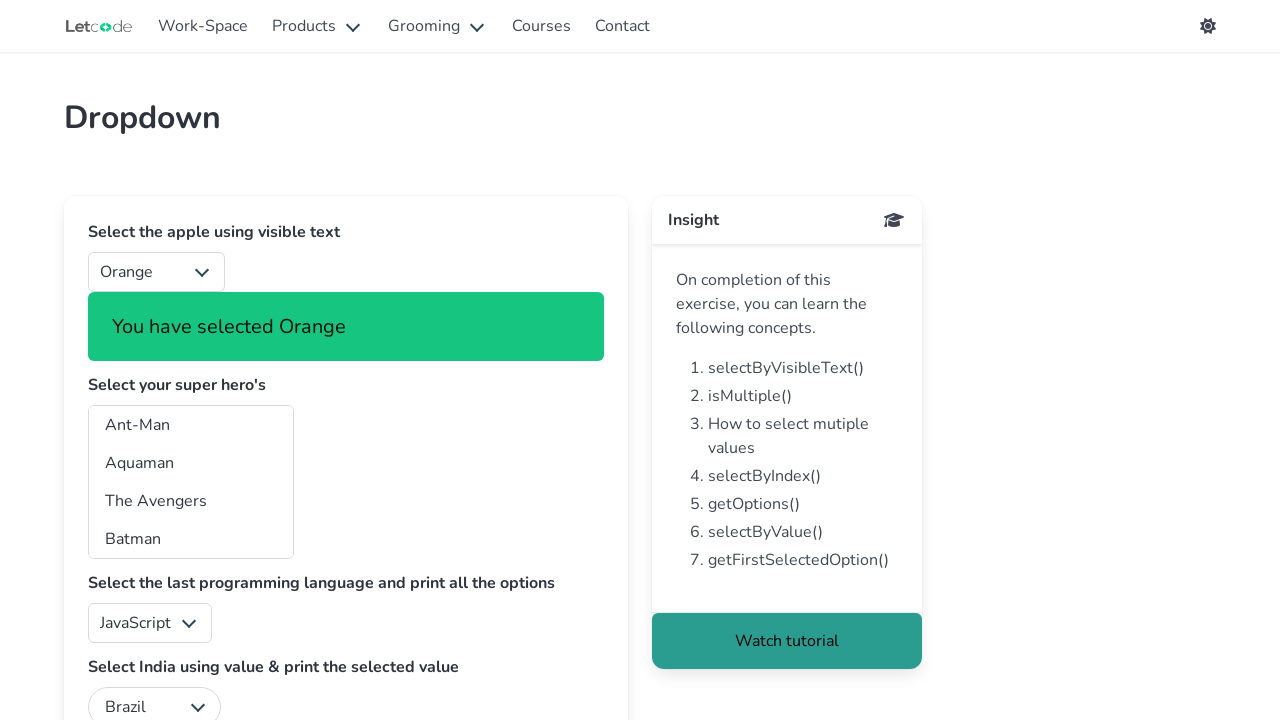

Retrieved selected country value: Brazil
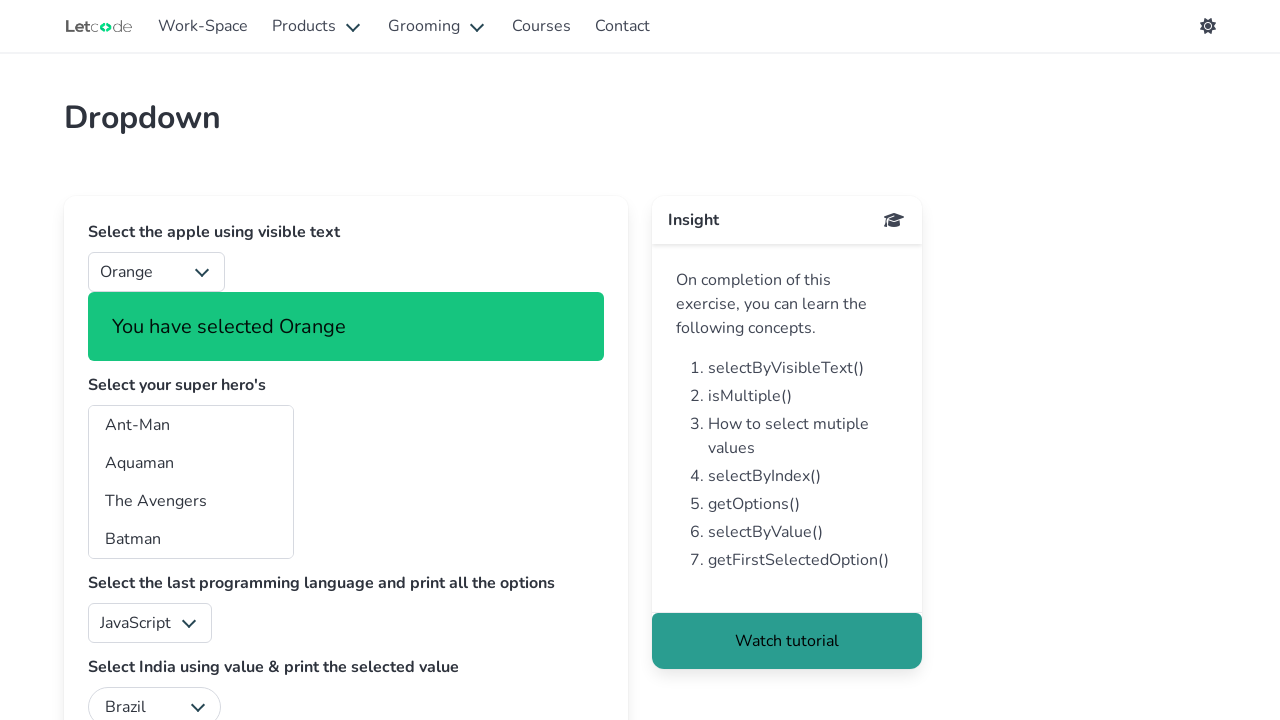

Retrieved all selected languages from multi-select dropdown
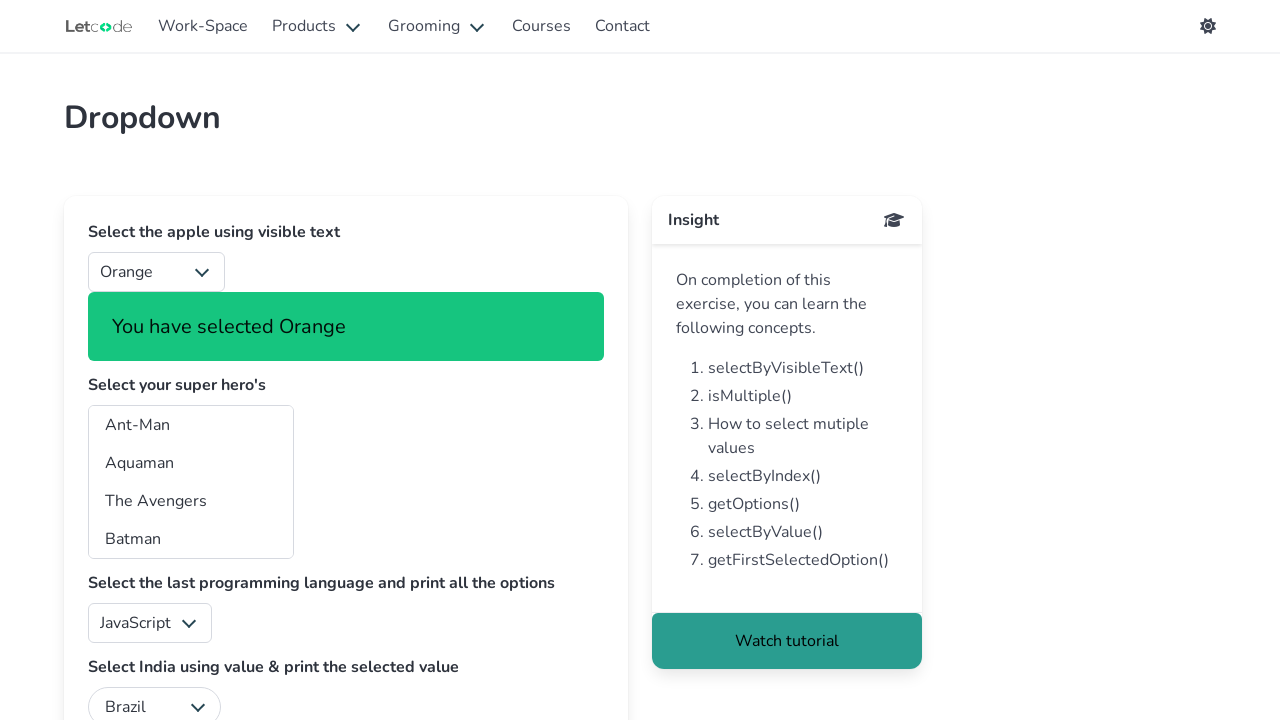

Printed selected language: JavaScript
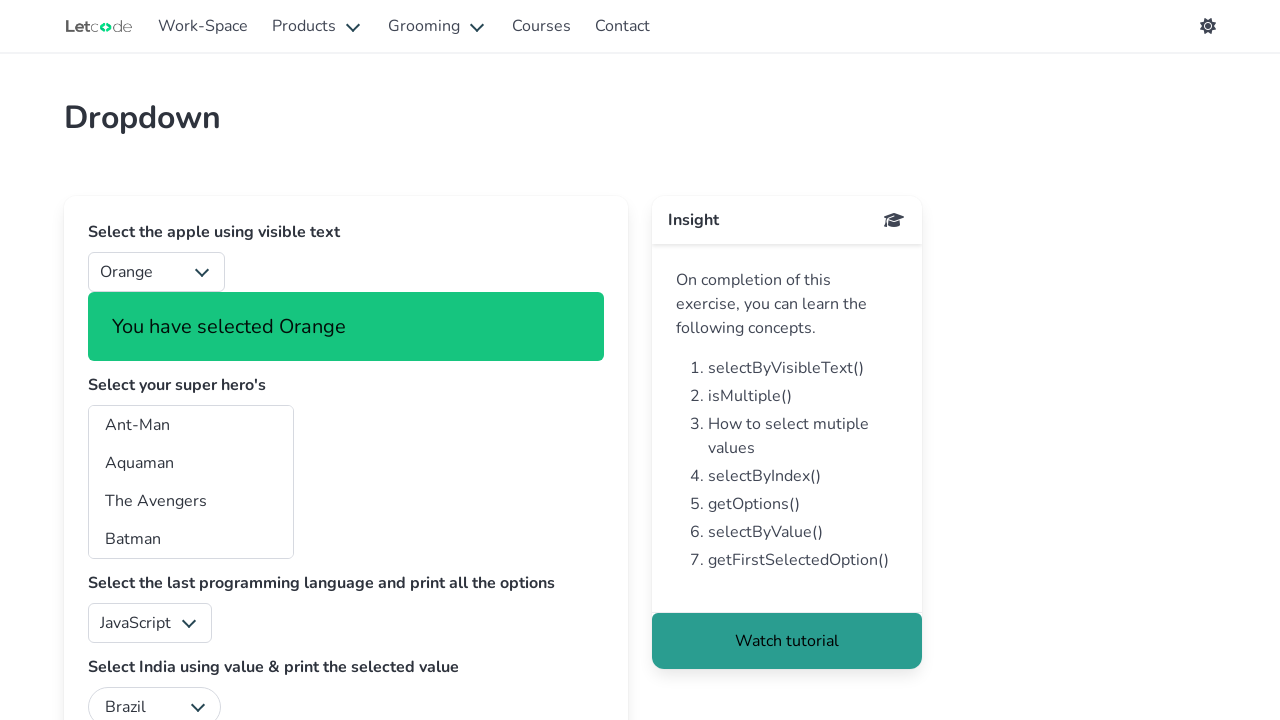

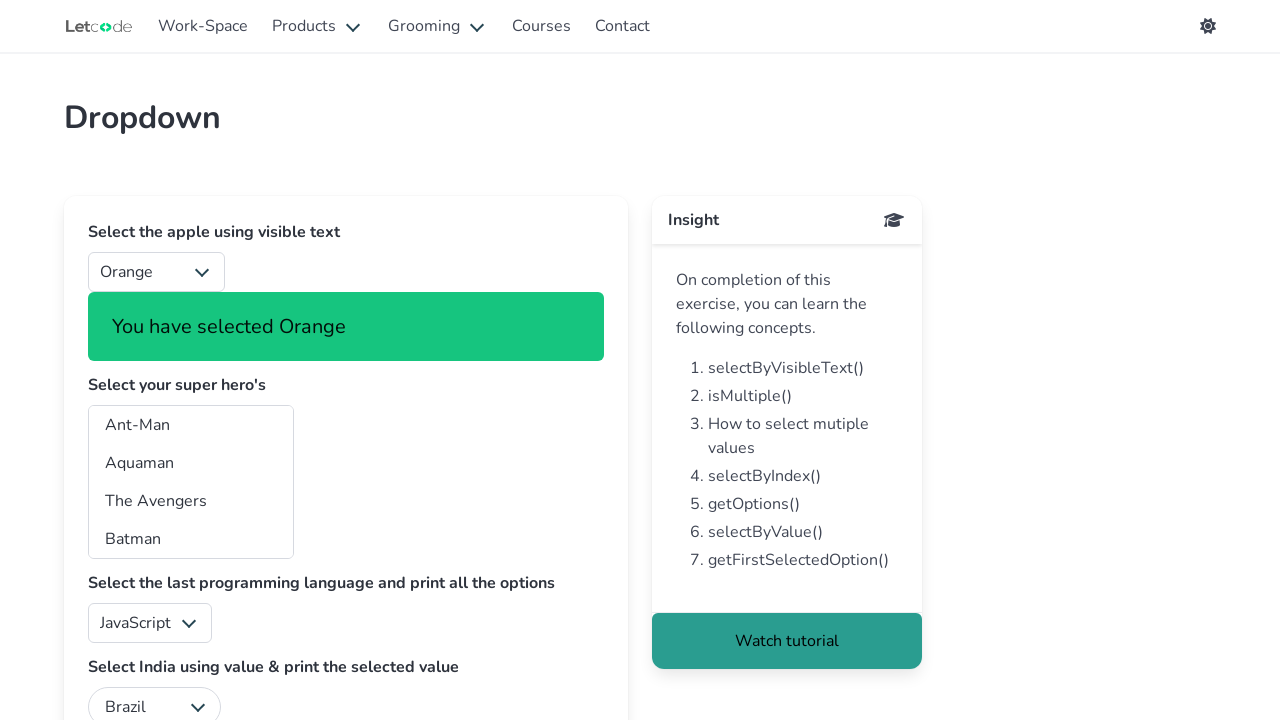